Tests JavaScript alert and confirm dialog handling by filling a name field, triggering an alert and accepting it, then triggering a confirm dialog and dismissing it.

Starting URL: https://rahulshettyacademy.com/AutomationPractice/

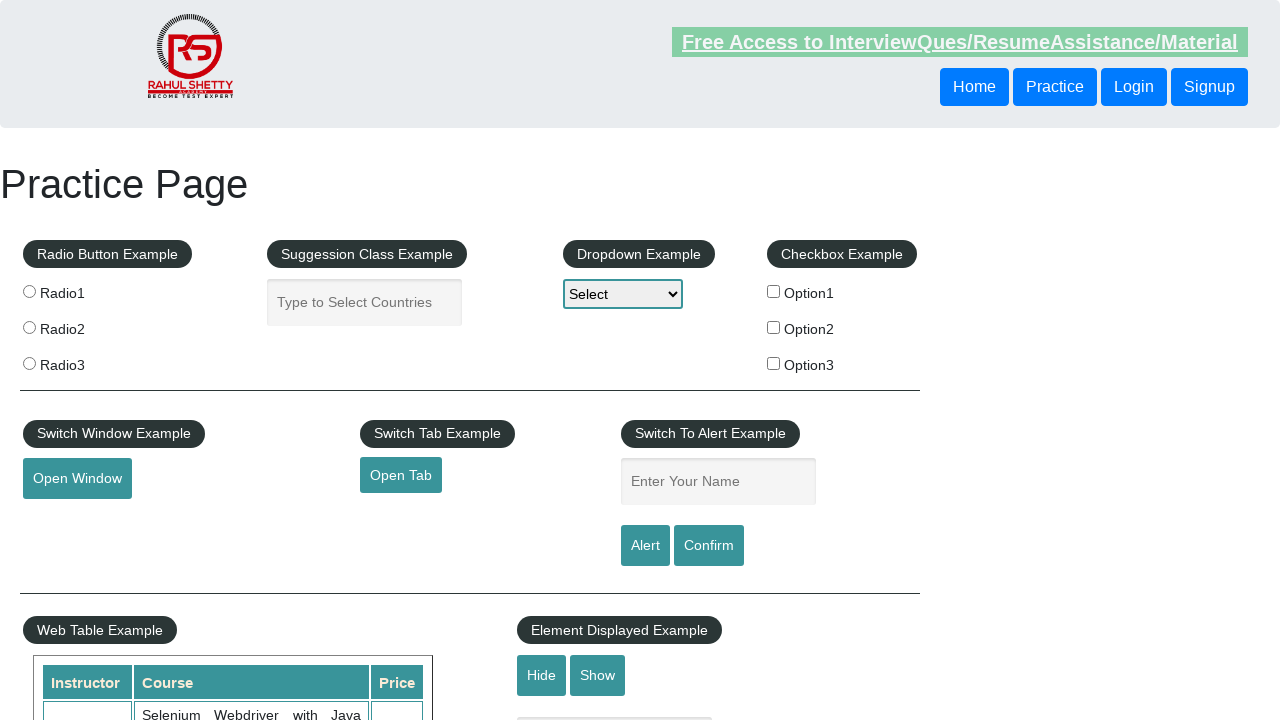

Filled name field with 'Sandya' on #name
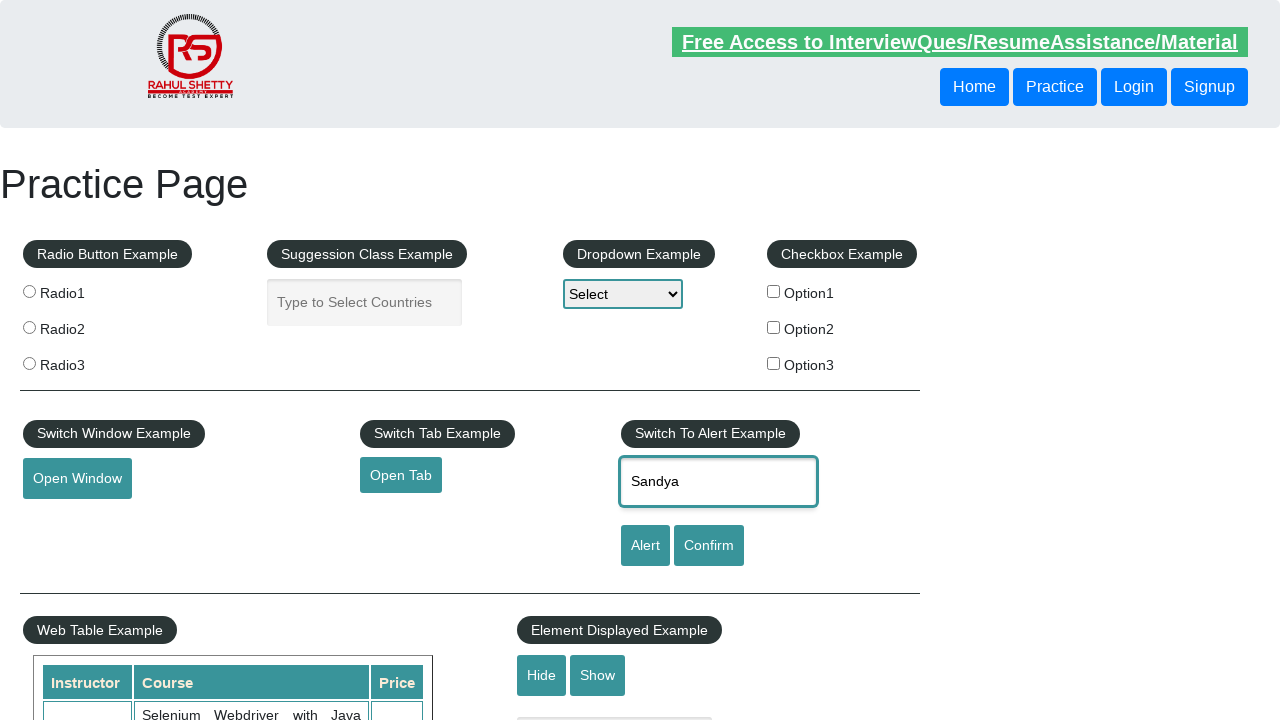

Clicked alert button to trigger alert dialog at (645, 546) on #alertbtn
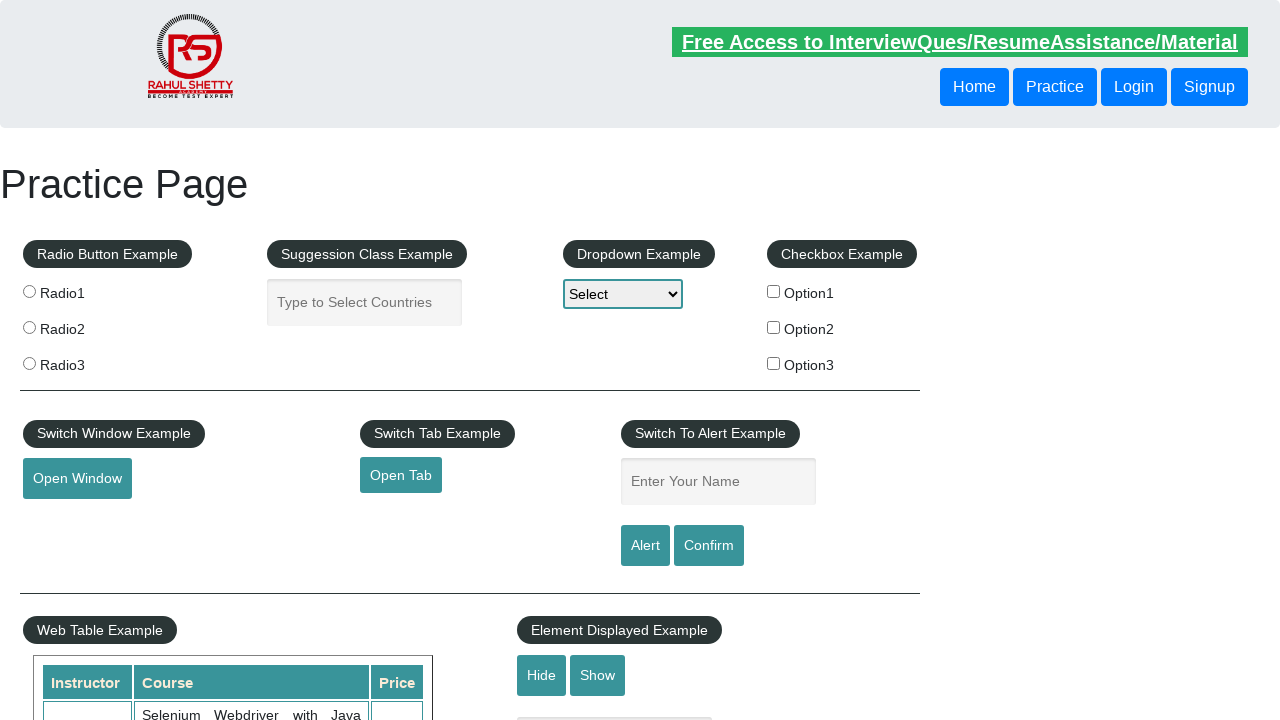

Set up dialog handler to accept alert
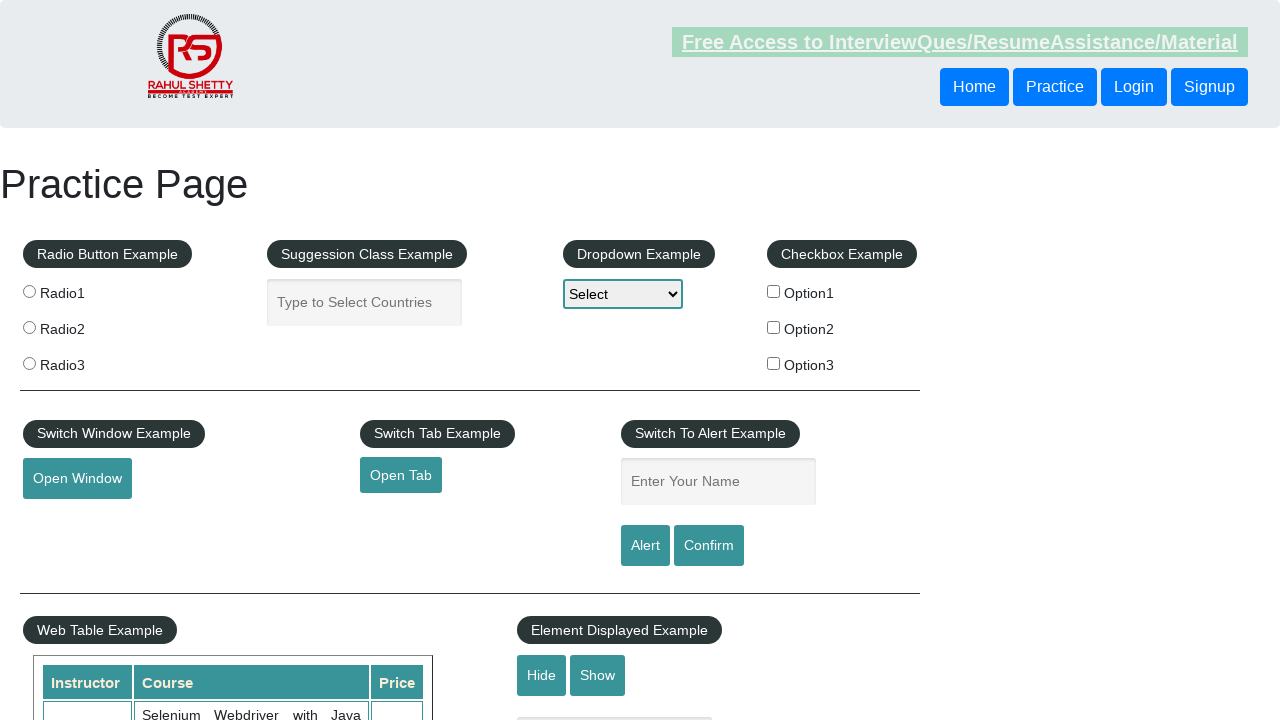

Waited for alert to be processed
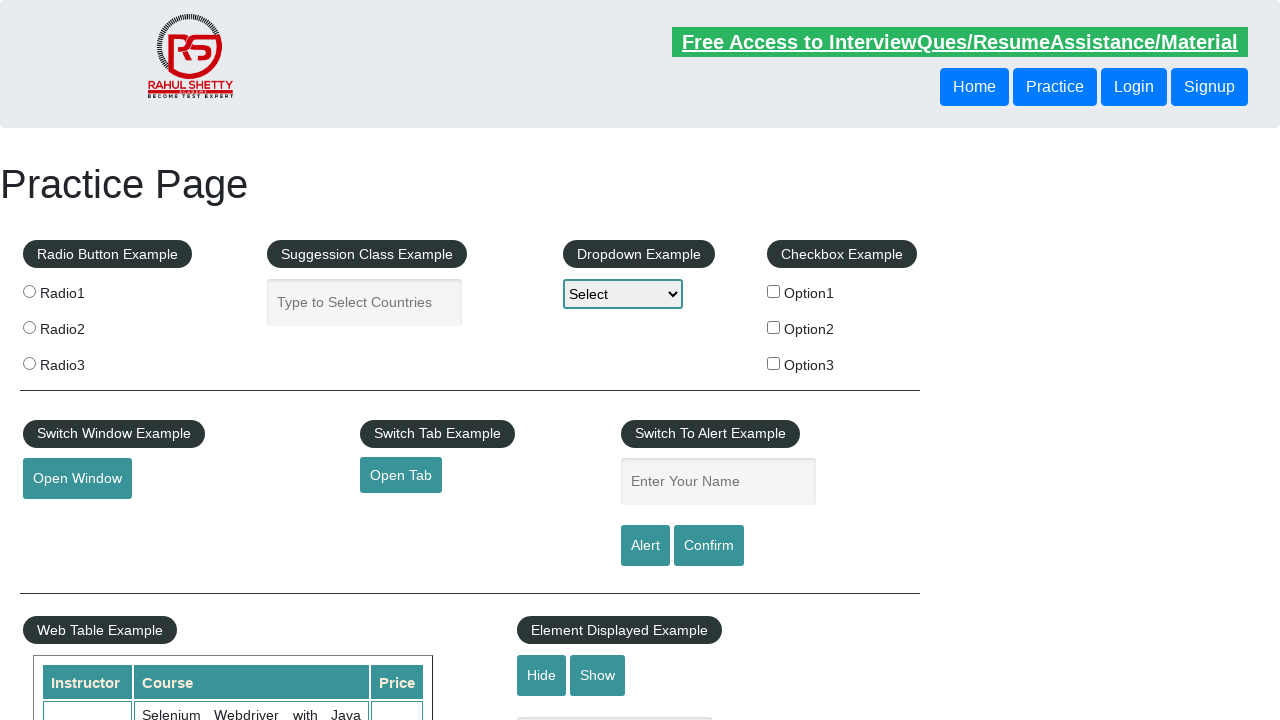

Set up dialog handler to dismiss confirm dialog
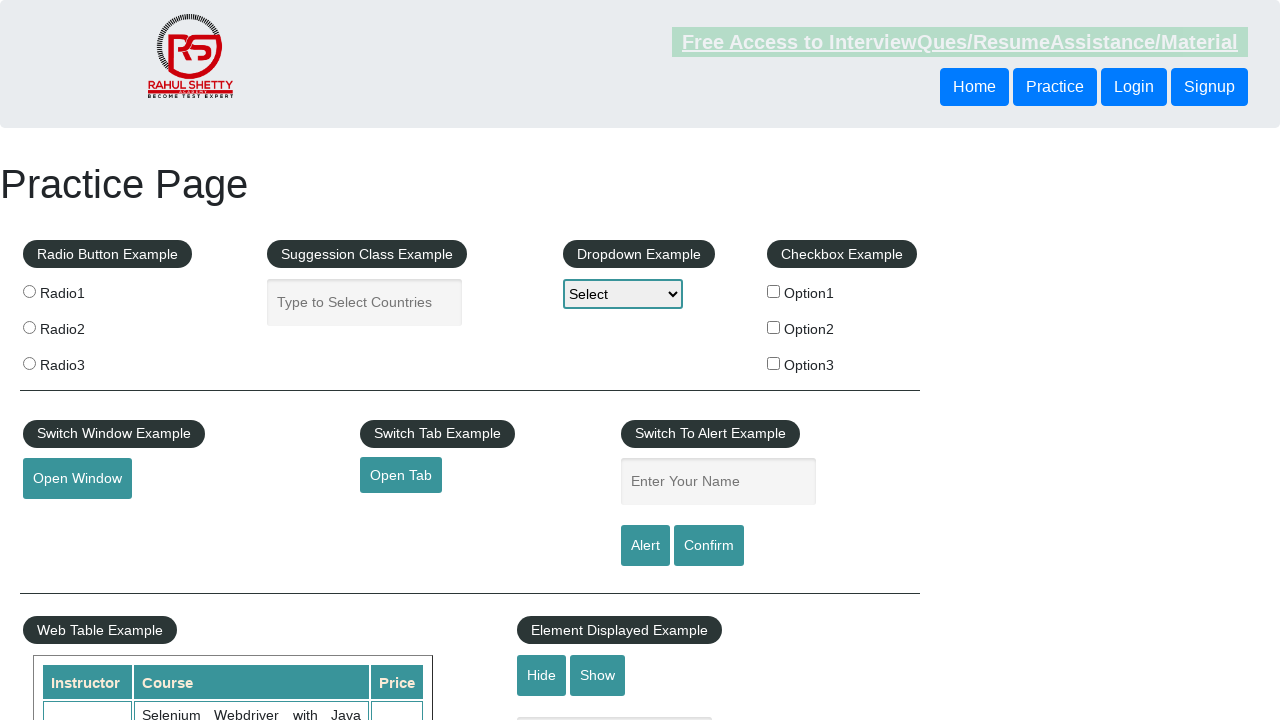

Clicked confirm button to trigger confirm dialog at (709, 546) on #confirmbtn
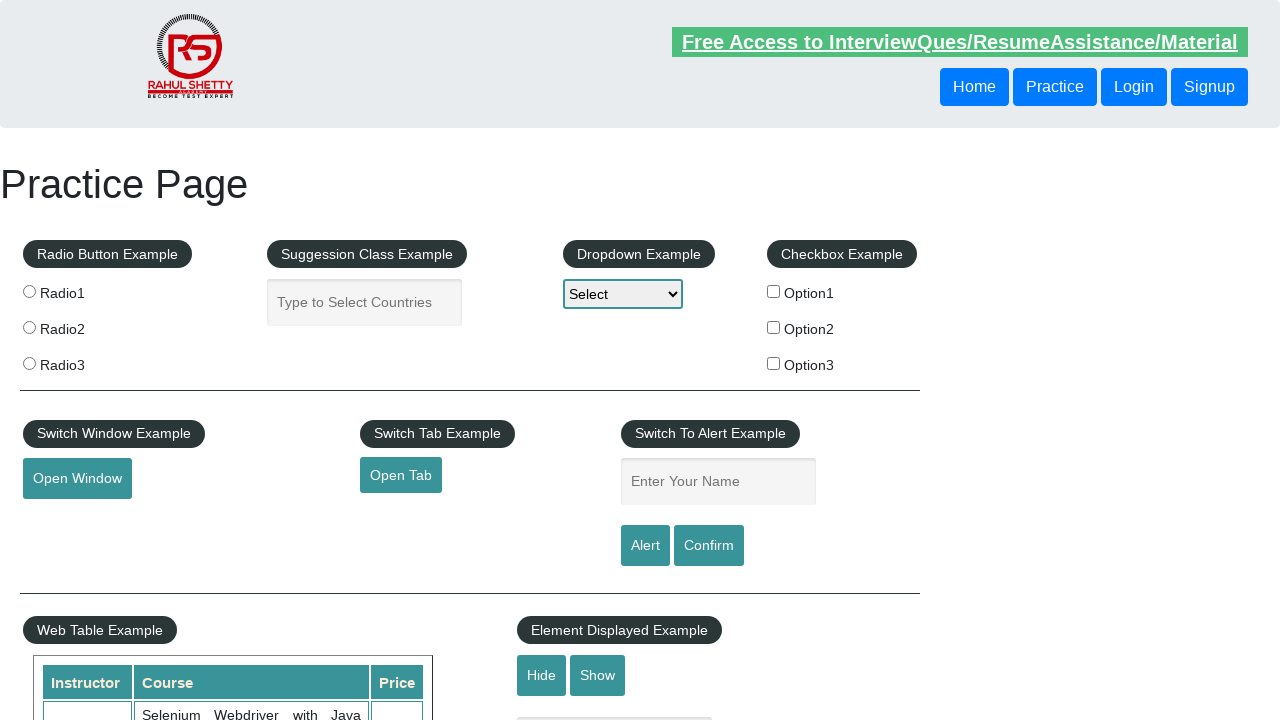

Waited for confirm dialog to be processed and dismissed
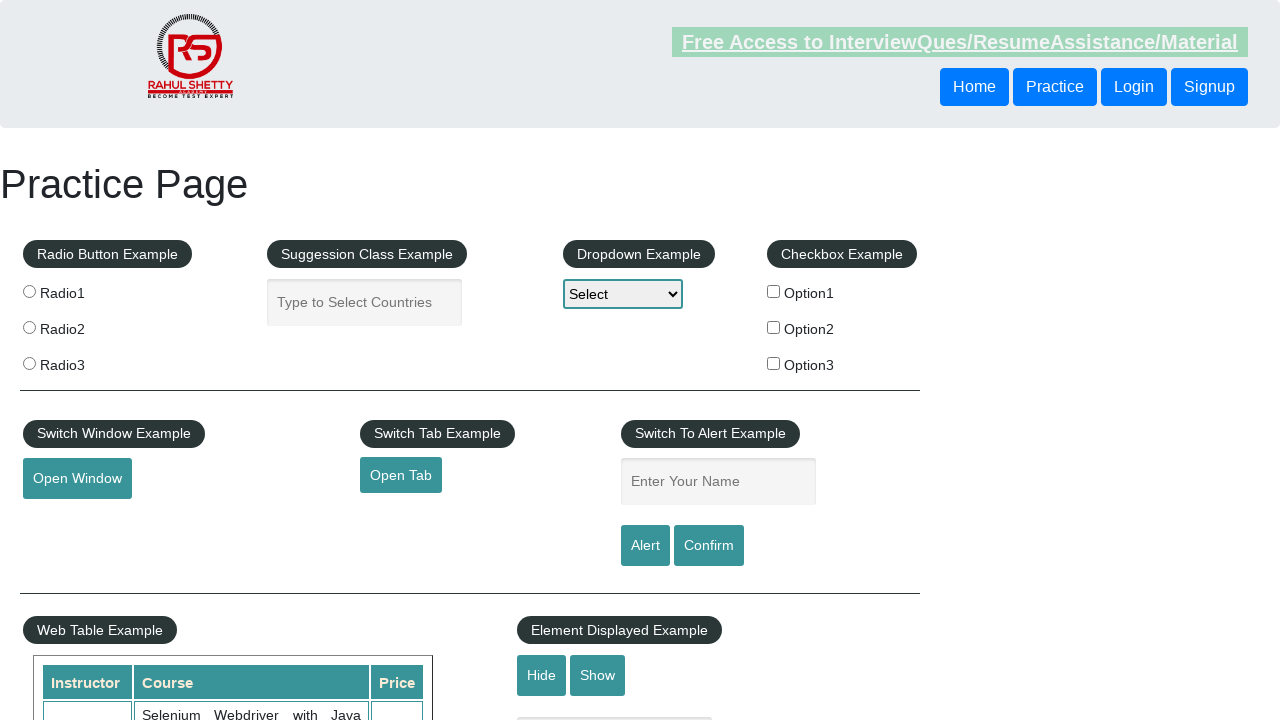

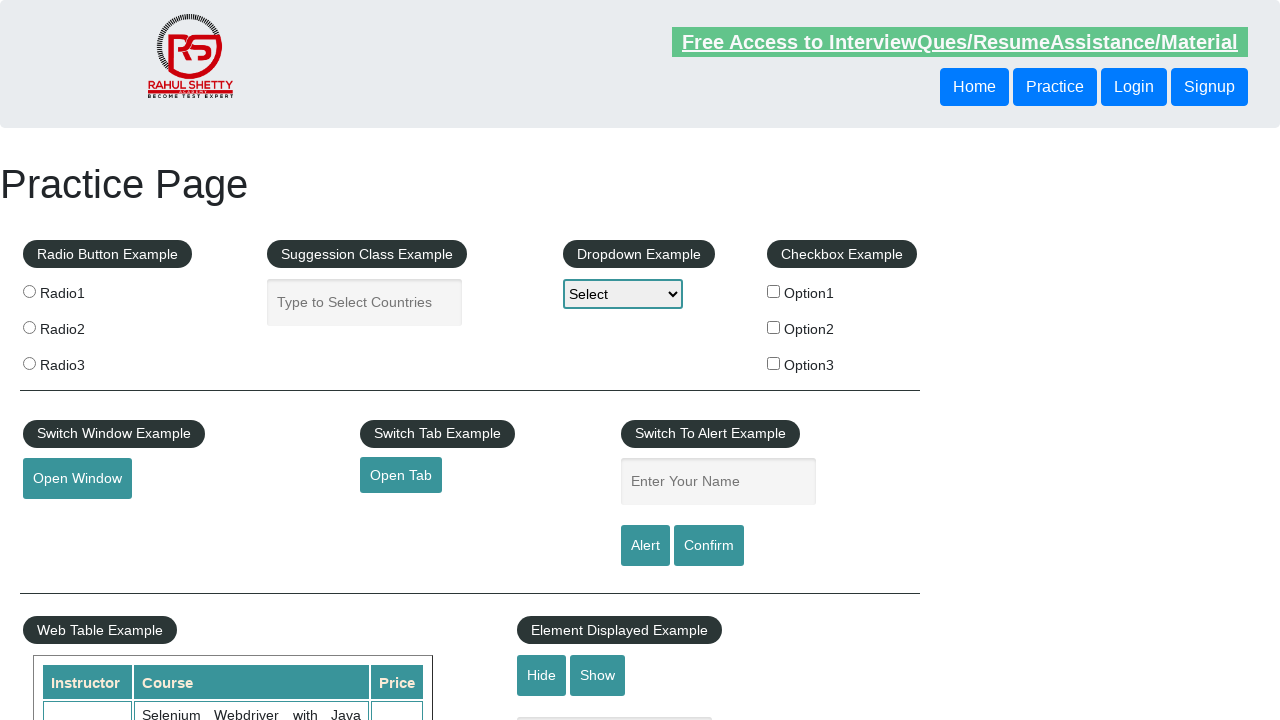